Tests mouse hover functionality by scrolling to an element and hovering over it to trigger hover effects

Starting URL: https://www.letskodeit.com/practice

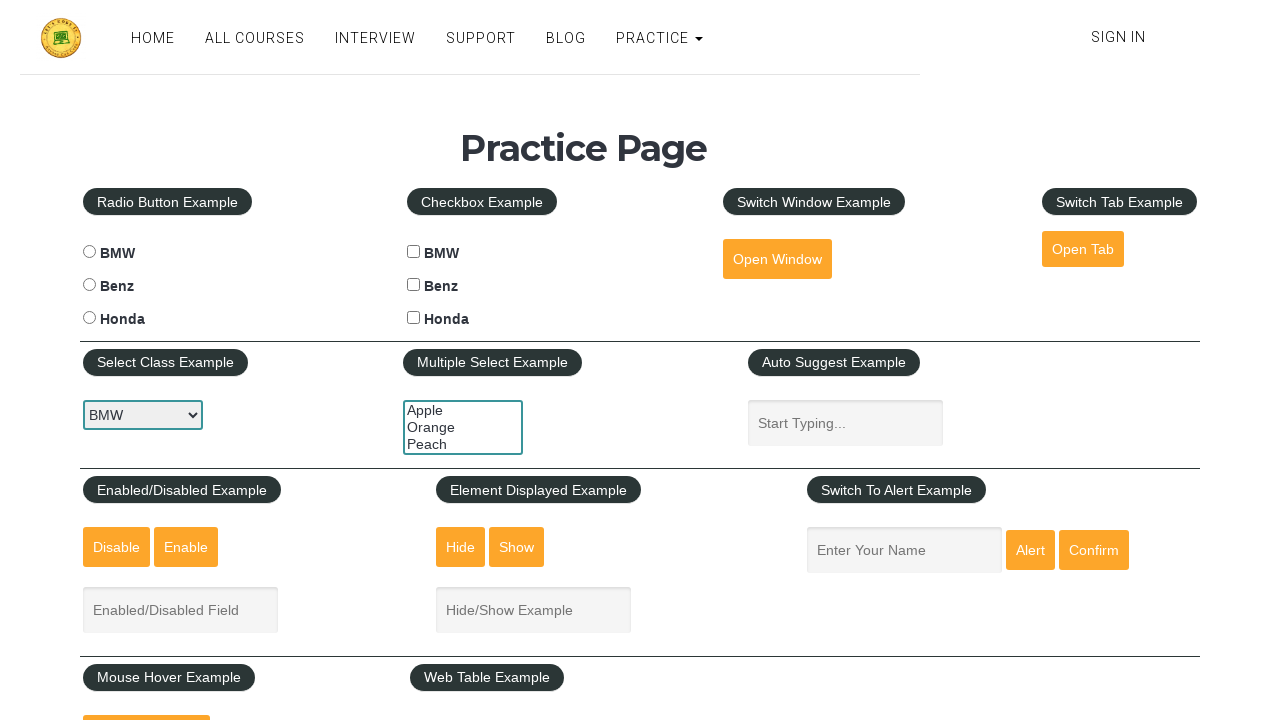

Located the mouse hover element with id 'mousehover'
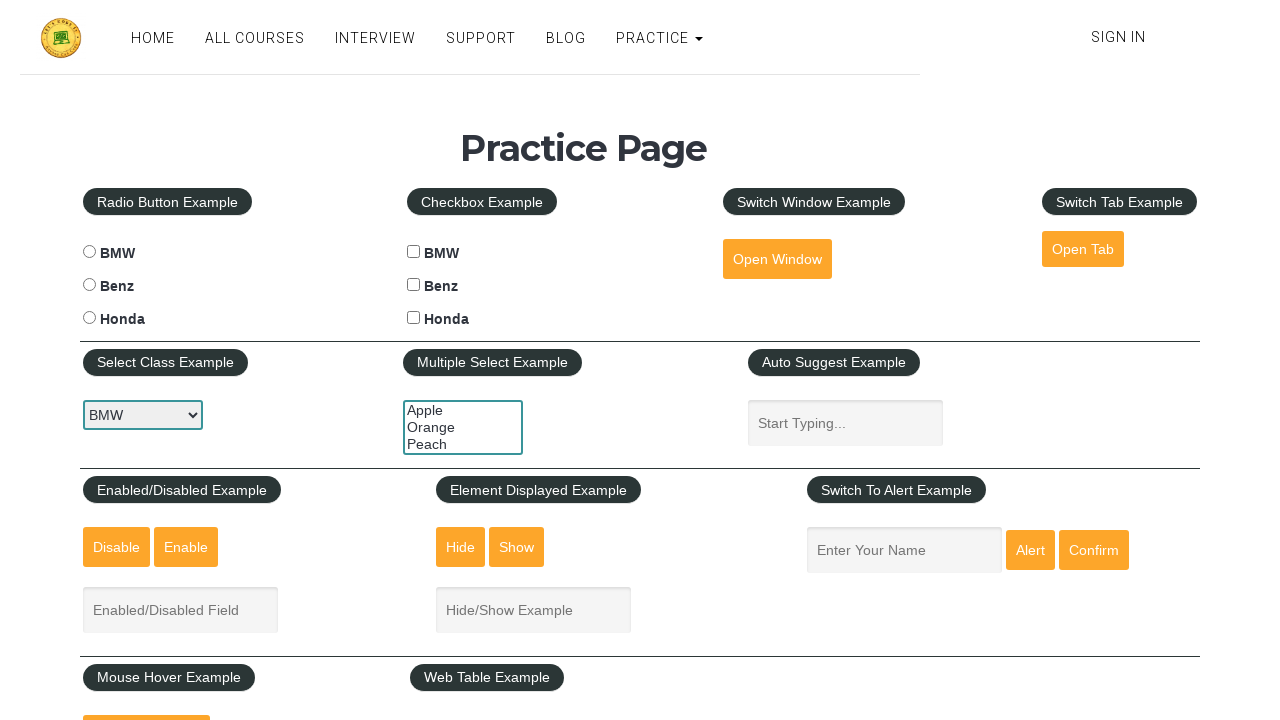

Scrolled to the mouse hover element
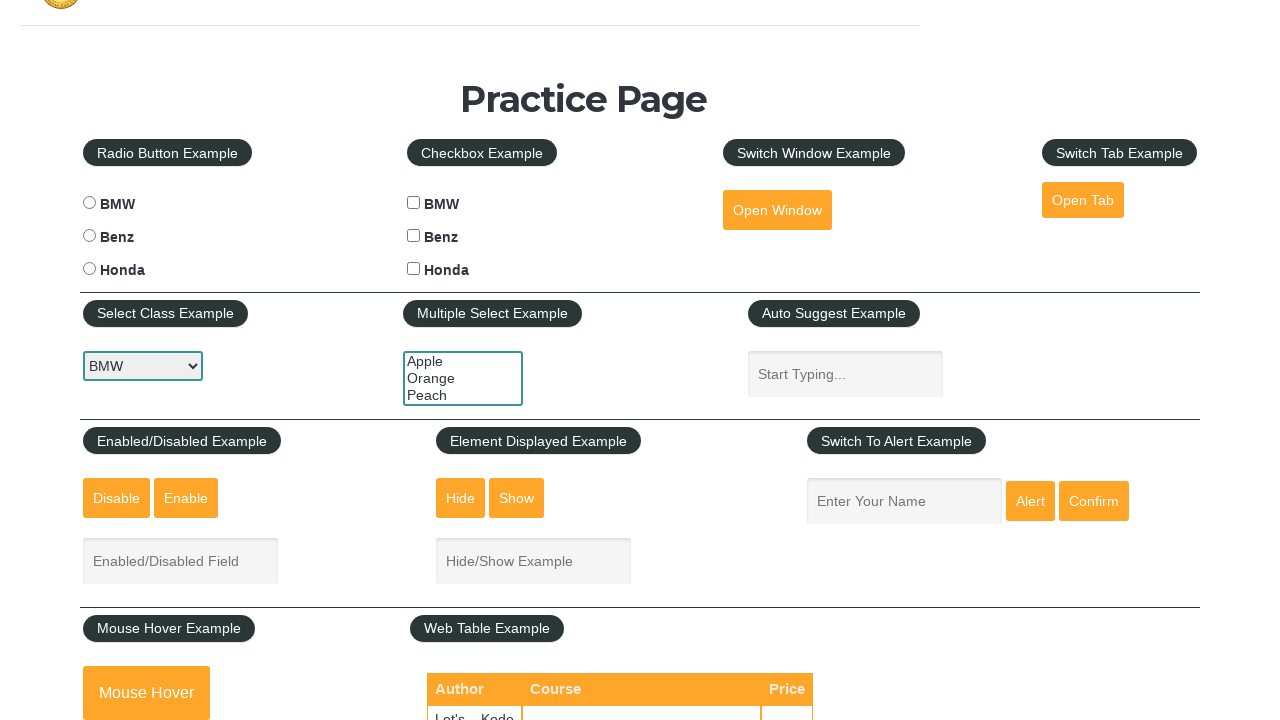

Hovered over the mouse hover element to trigger hover effects at (146, 693) on #mousehover
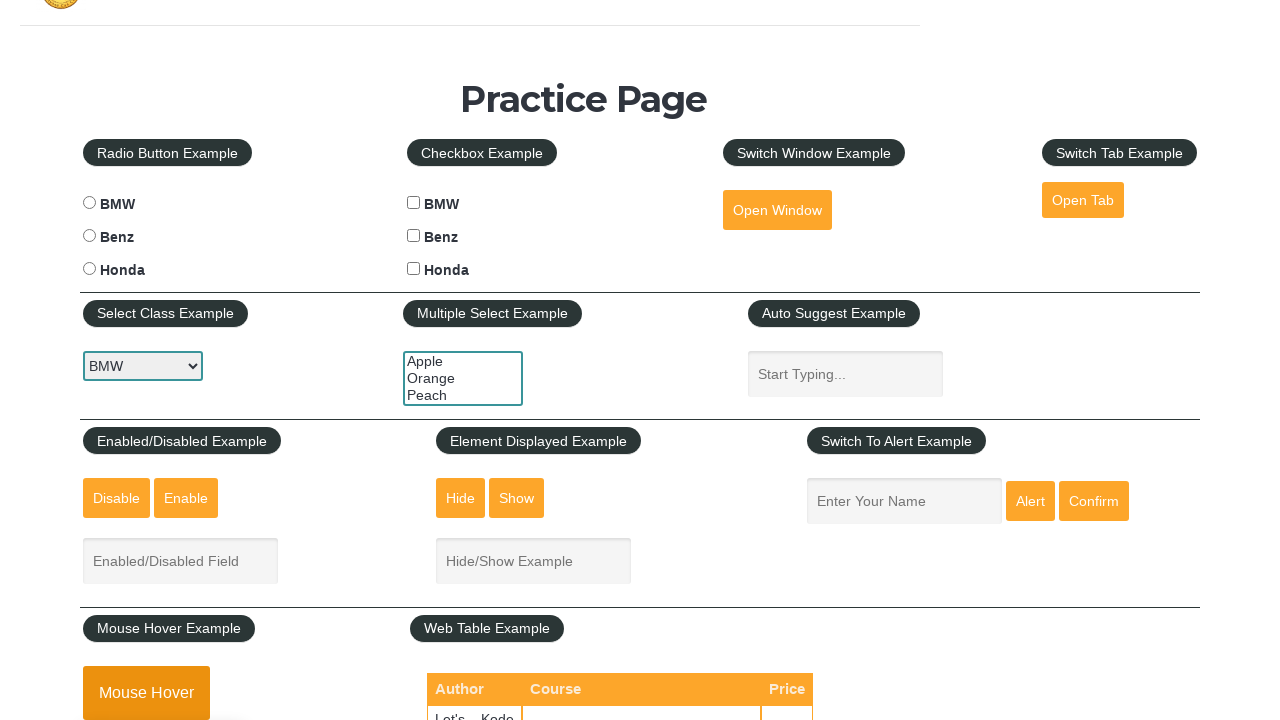

Waited 2 seconds to observe the hover effect
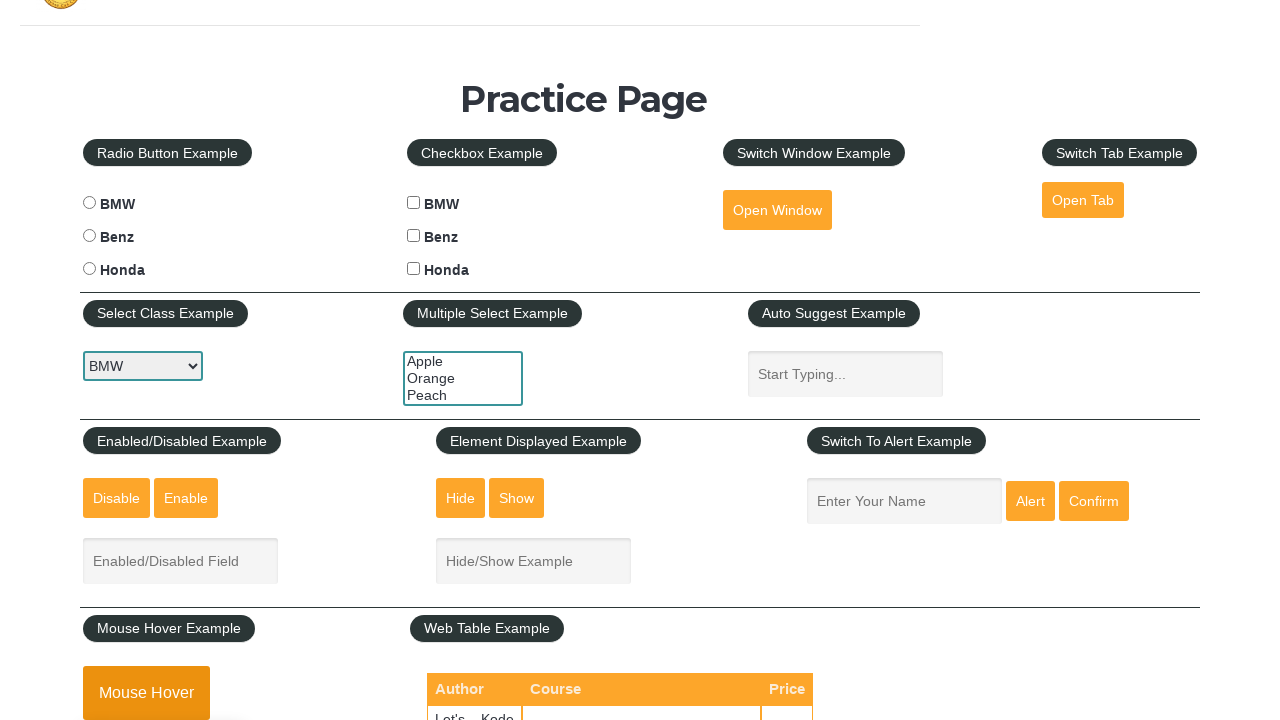

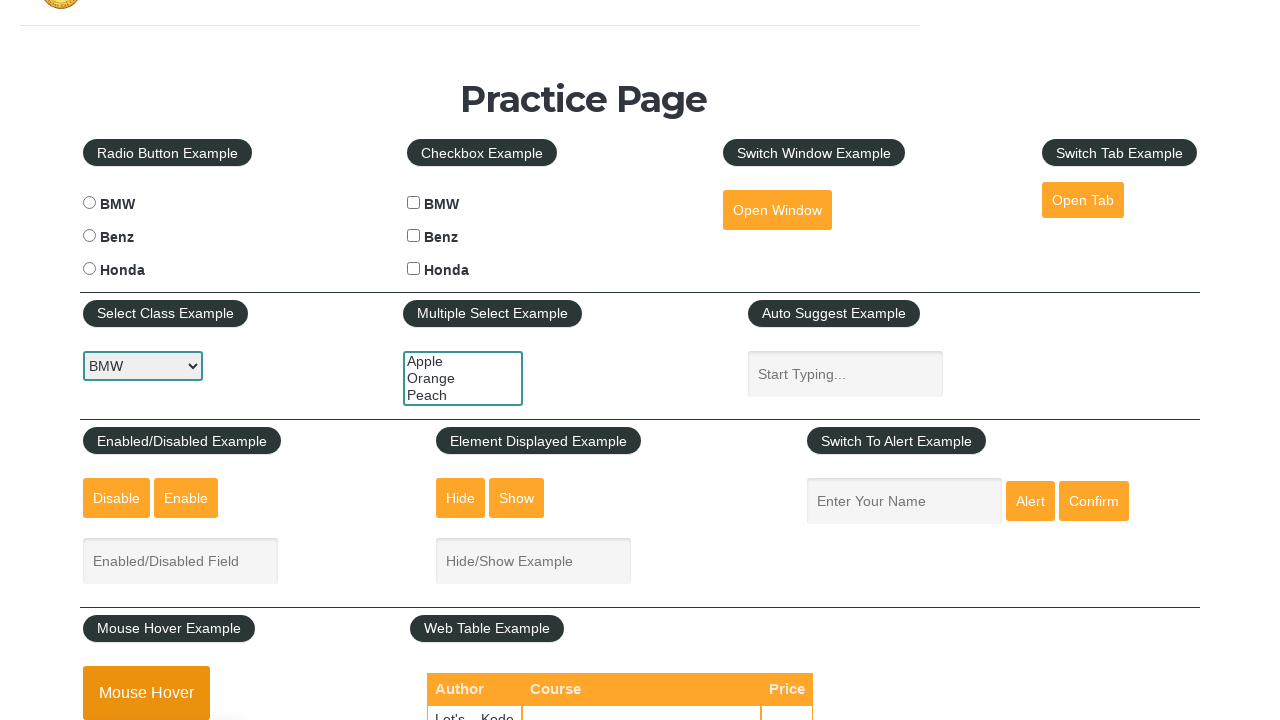